Tests popup/new tab handling by clicking a button that opens a new tab, switching to it to read content, closing the new tab, and returning to the main window.

Starting URL: https://demoqa.com/browser-windows

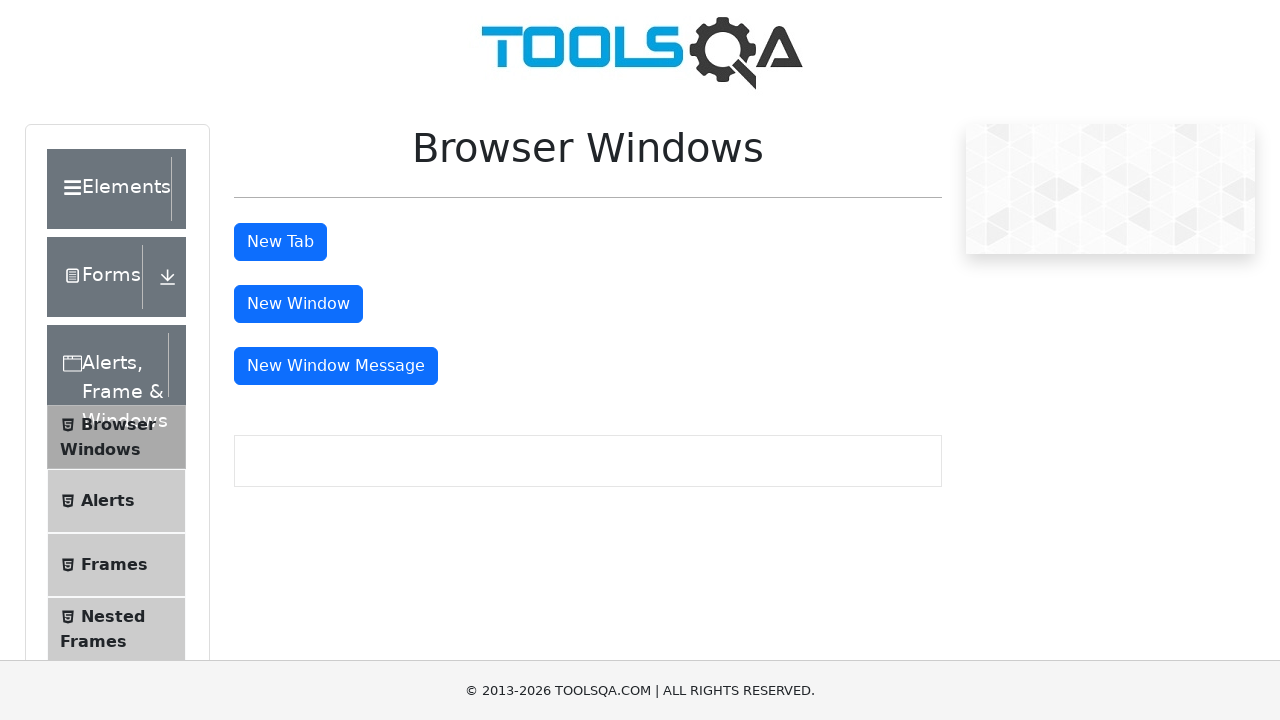

Waited for main page to load
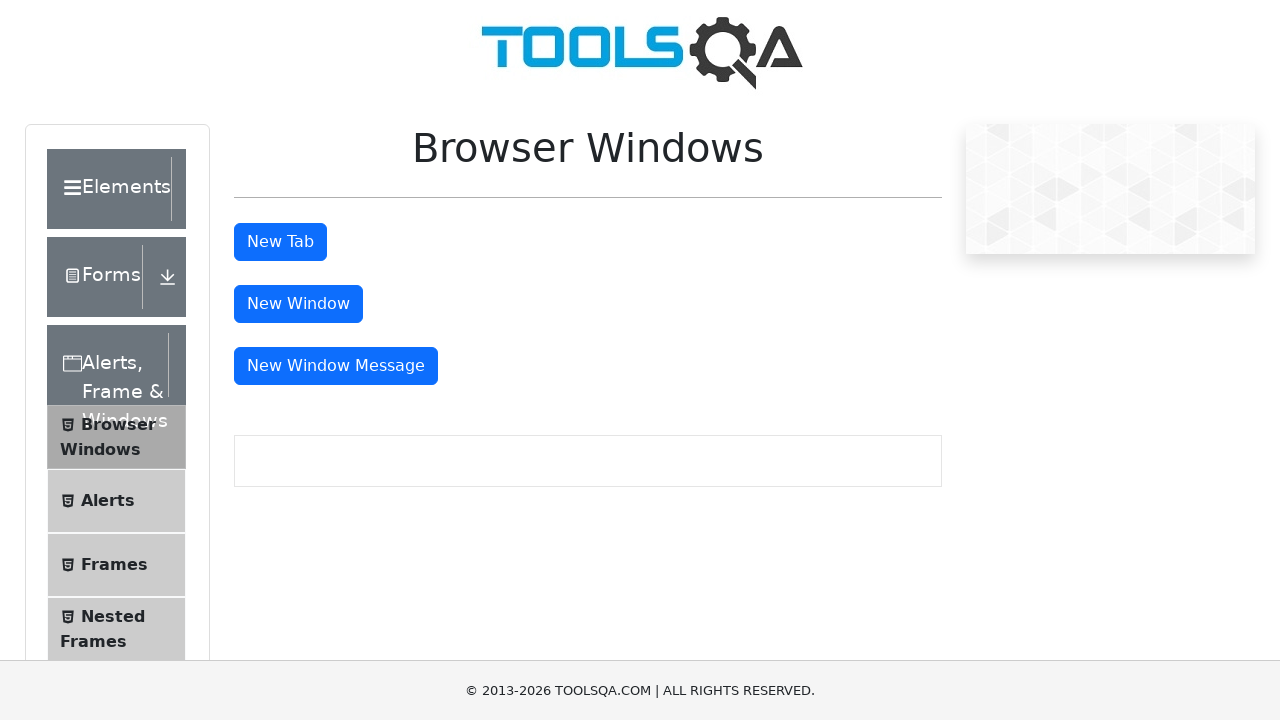

Clicked tab button to open new tab at (280, 242) on button#tabButton
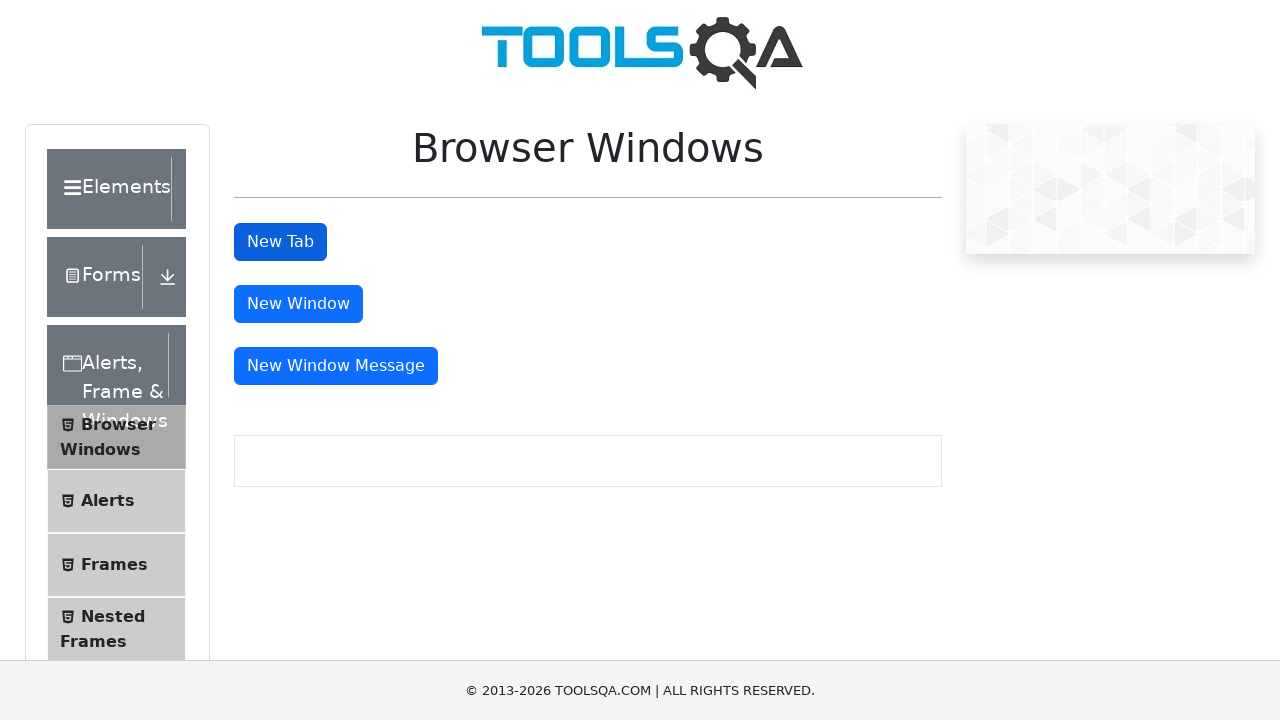

New tab opened and captured
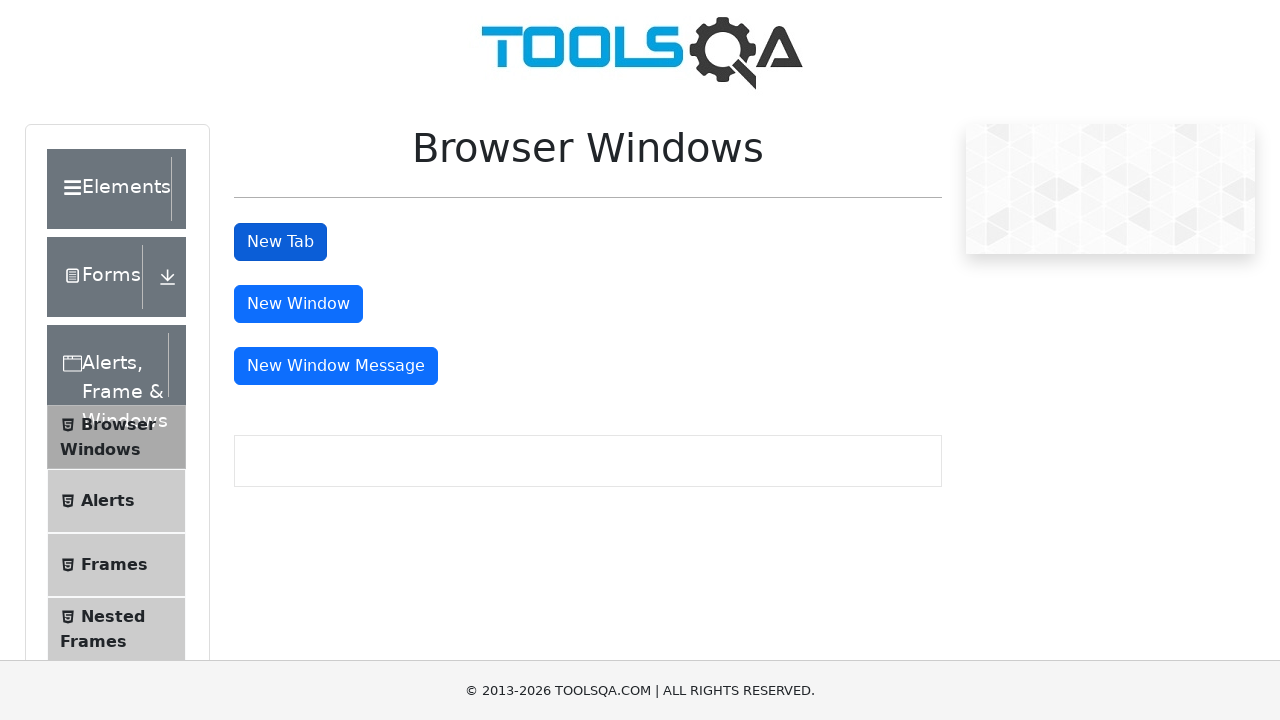

Waited for new tab to load
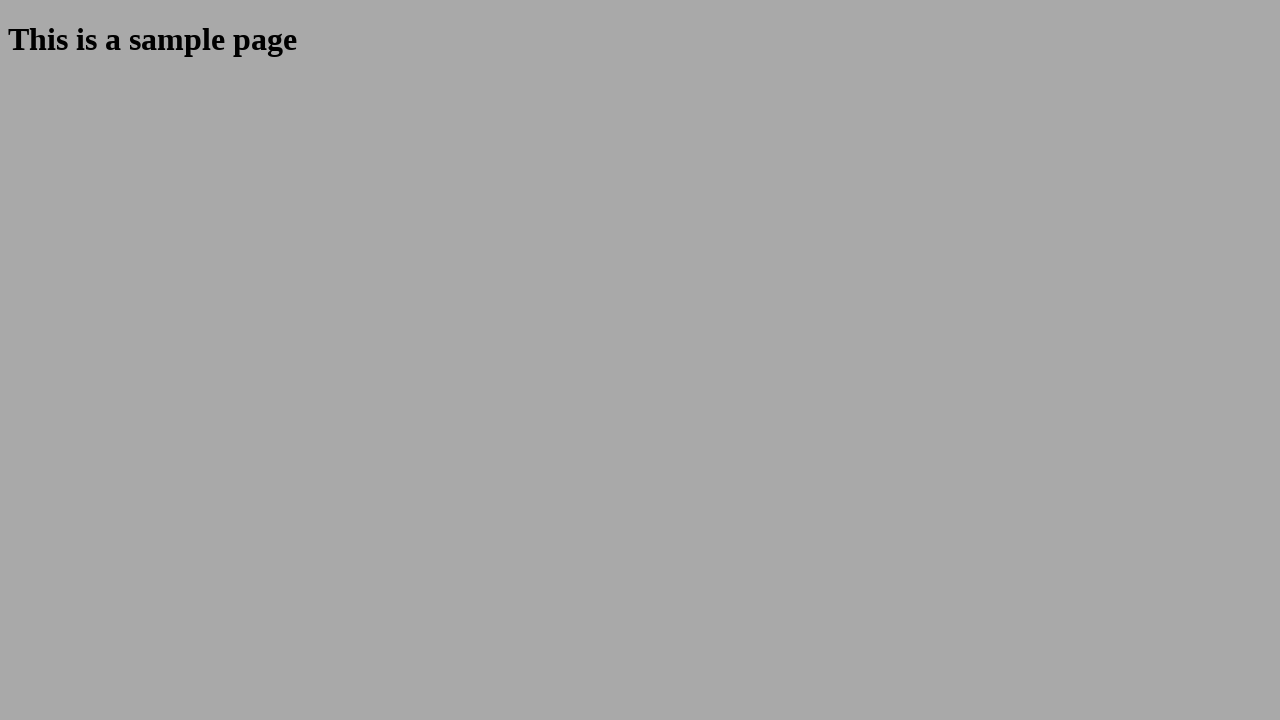

Read header text from new tab: 'This is a sample page'
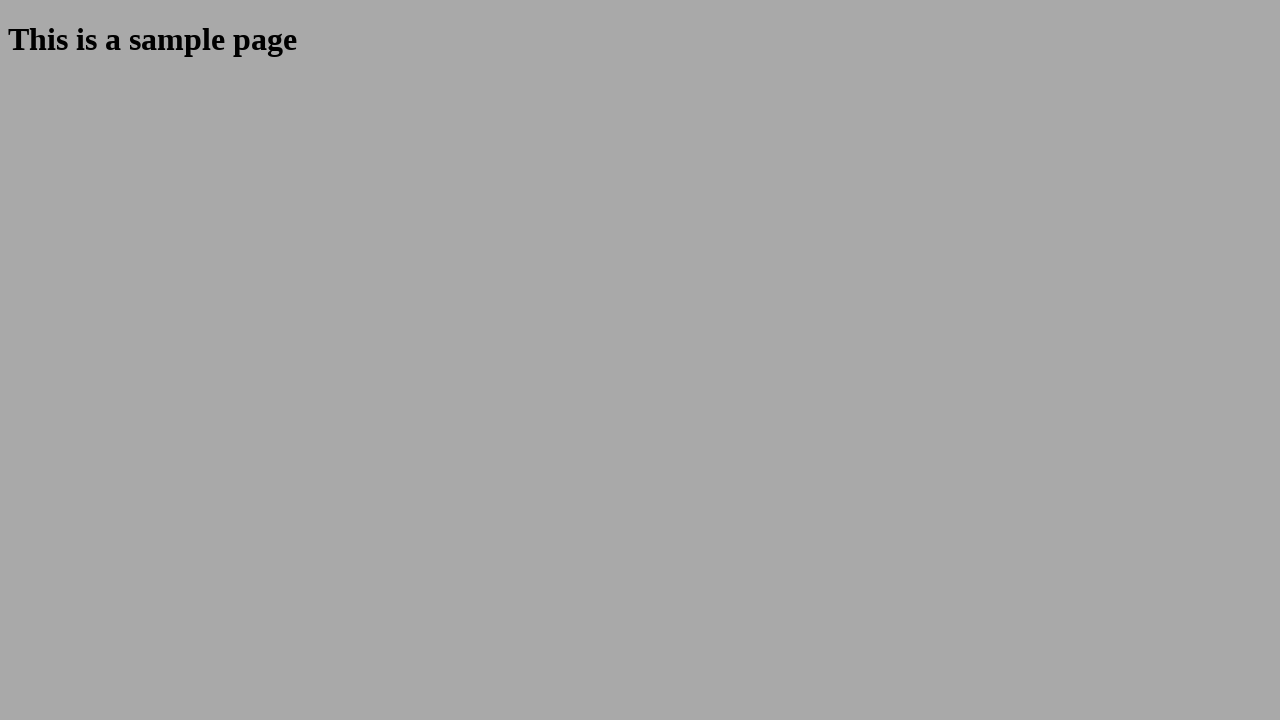

Closed new tab
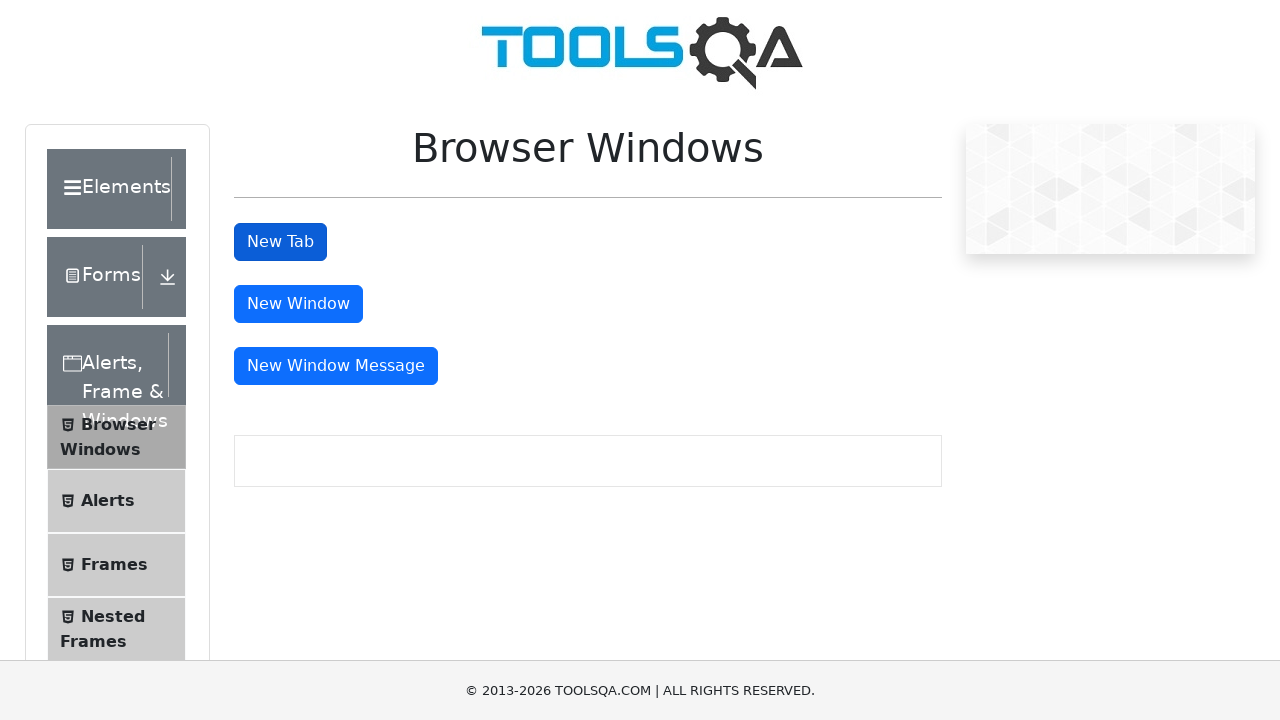

Returned to main window at URL: https://demoqa.com/browser-windows
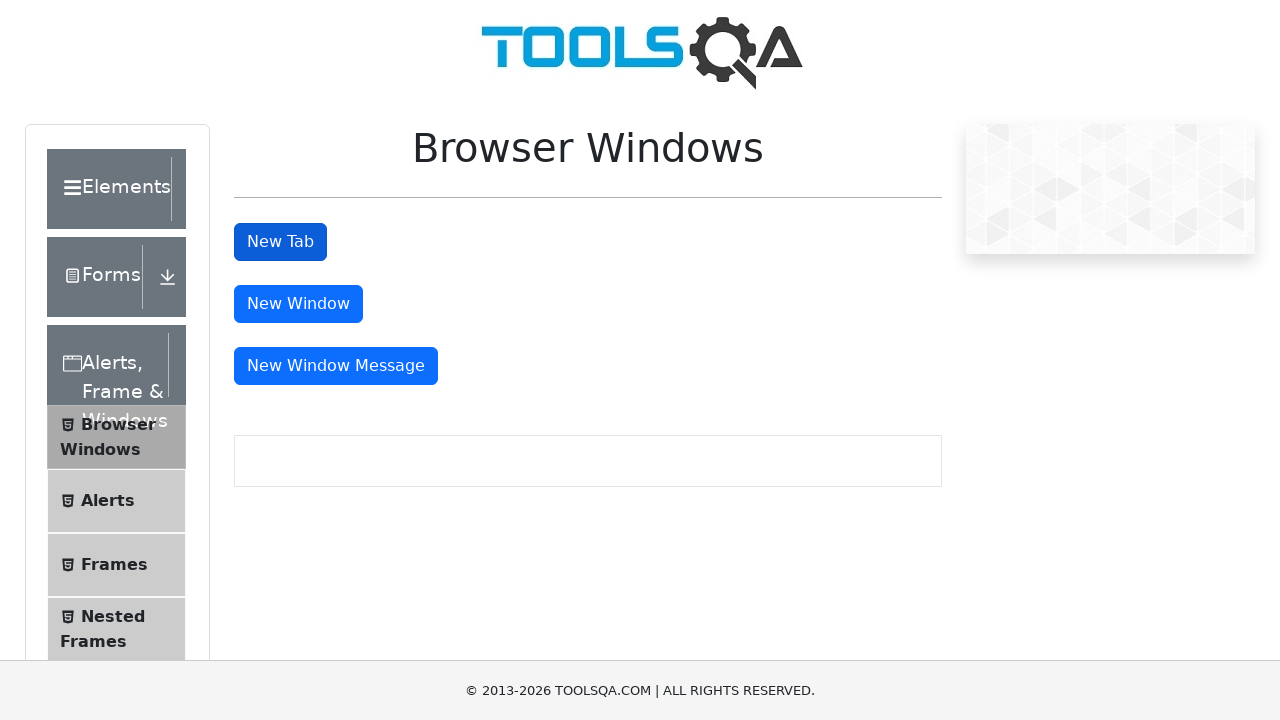

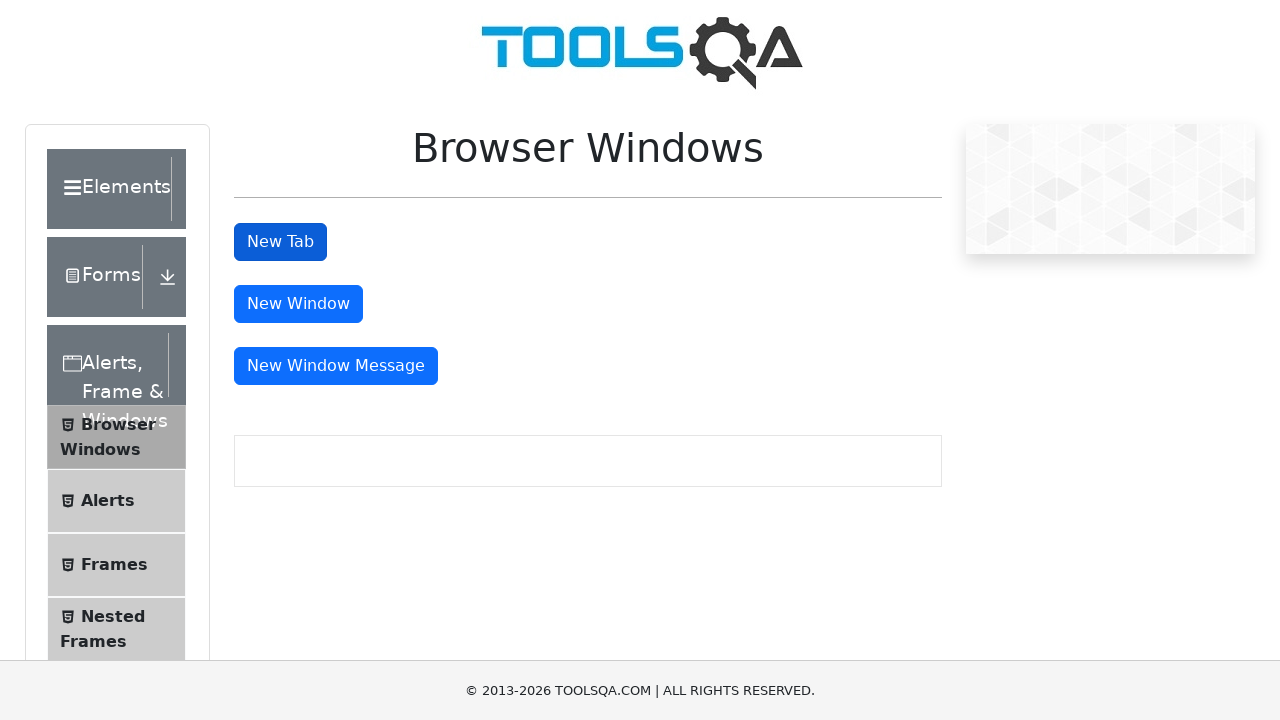